Tests page scrolling functionality by scrolling down by pixels, scrolling to the bottom of the page, and scrolling to a specific element (Footer Links heading).

Starting URL: https://testautomationpractice.blogspot.com/

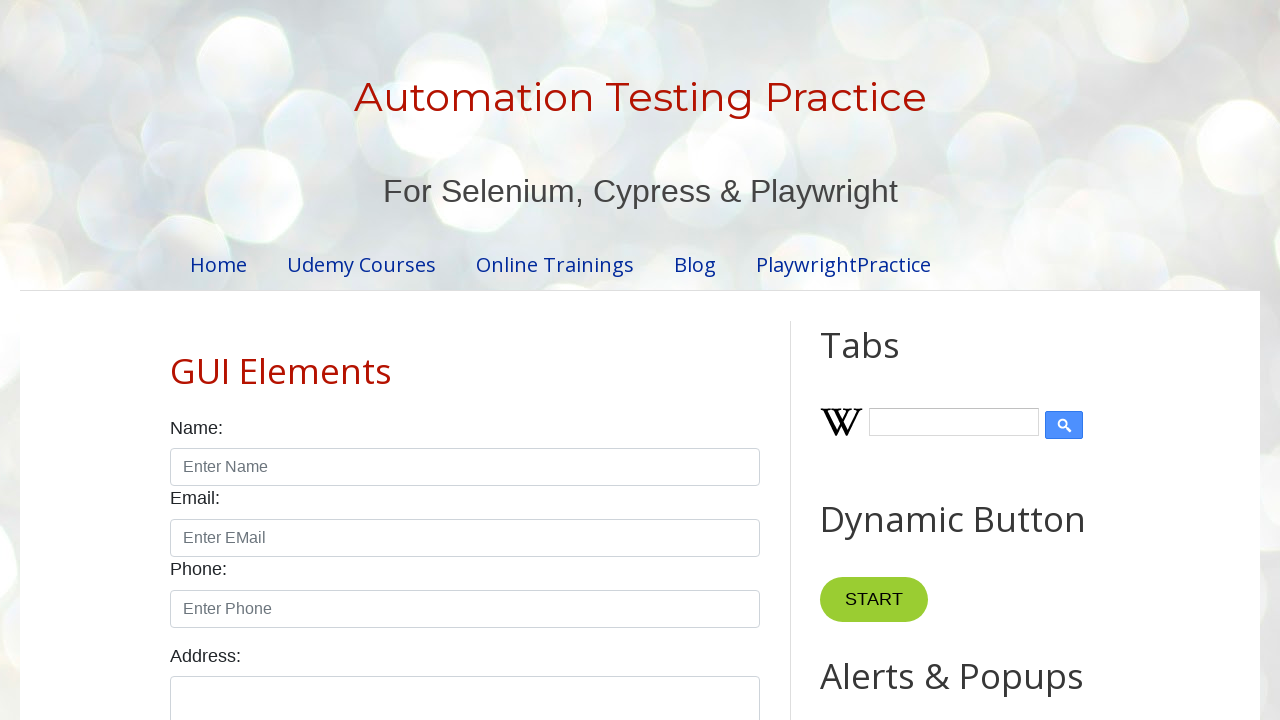

Scrolled down by 500 pixels
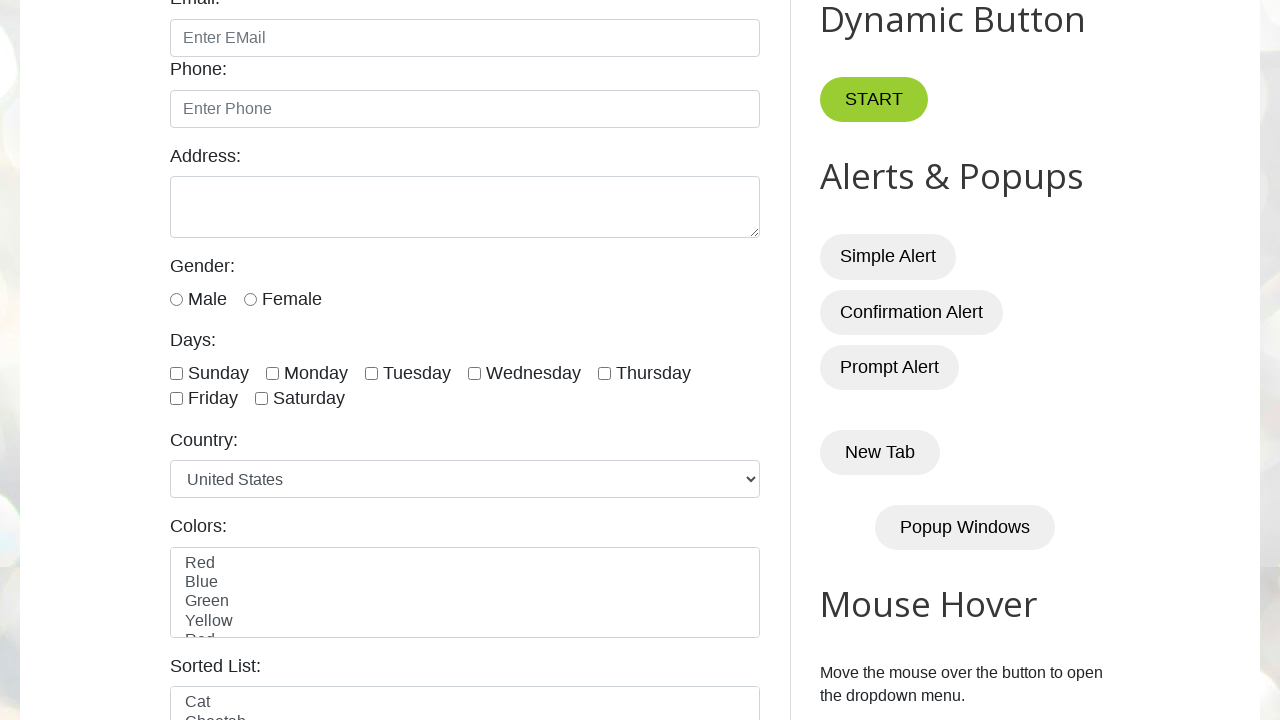

Waited 2 seconds before next scroll action
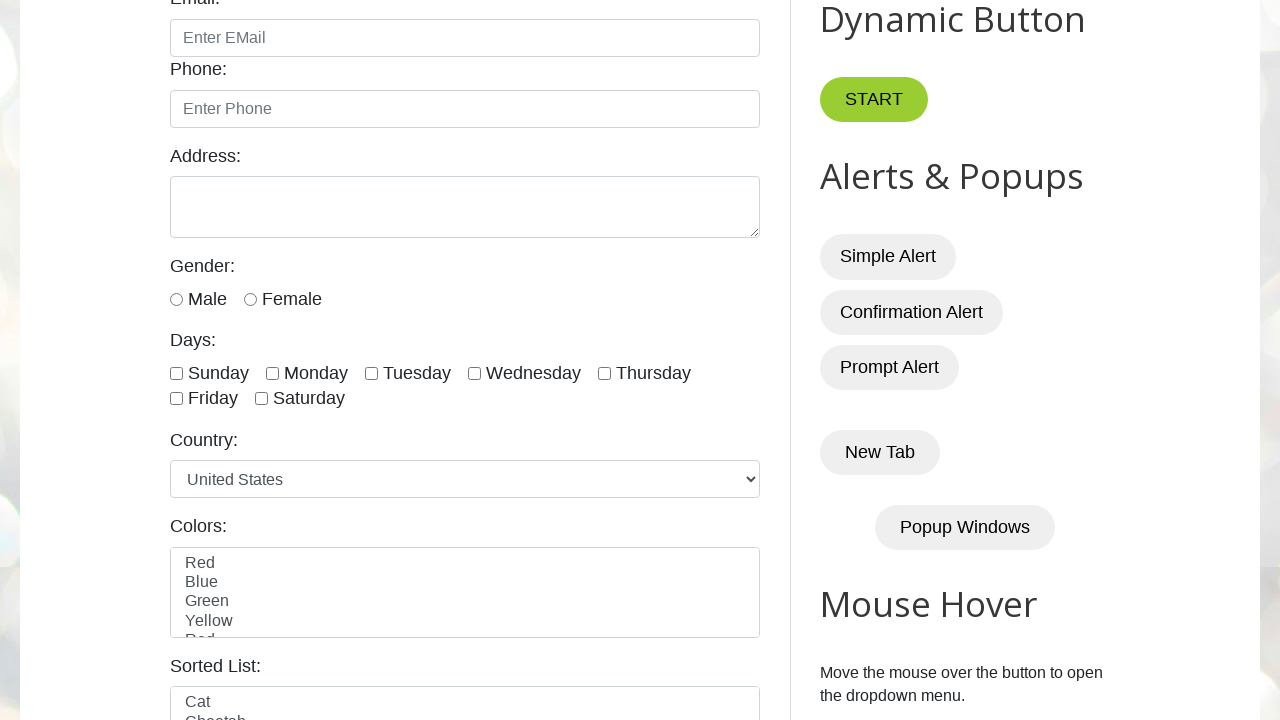

Scrolled to the bottom of the page
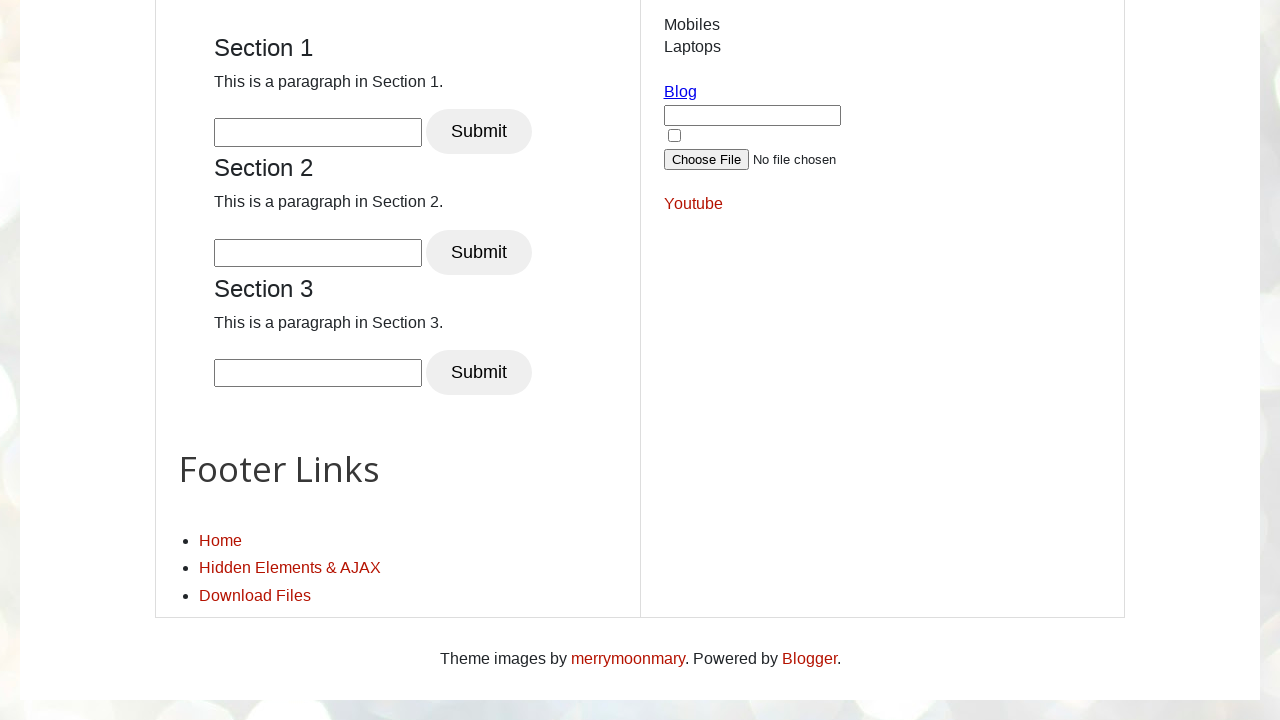

Located Footer Links heading element
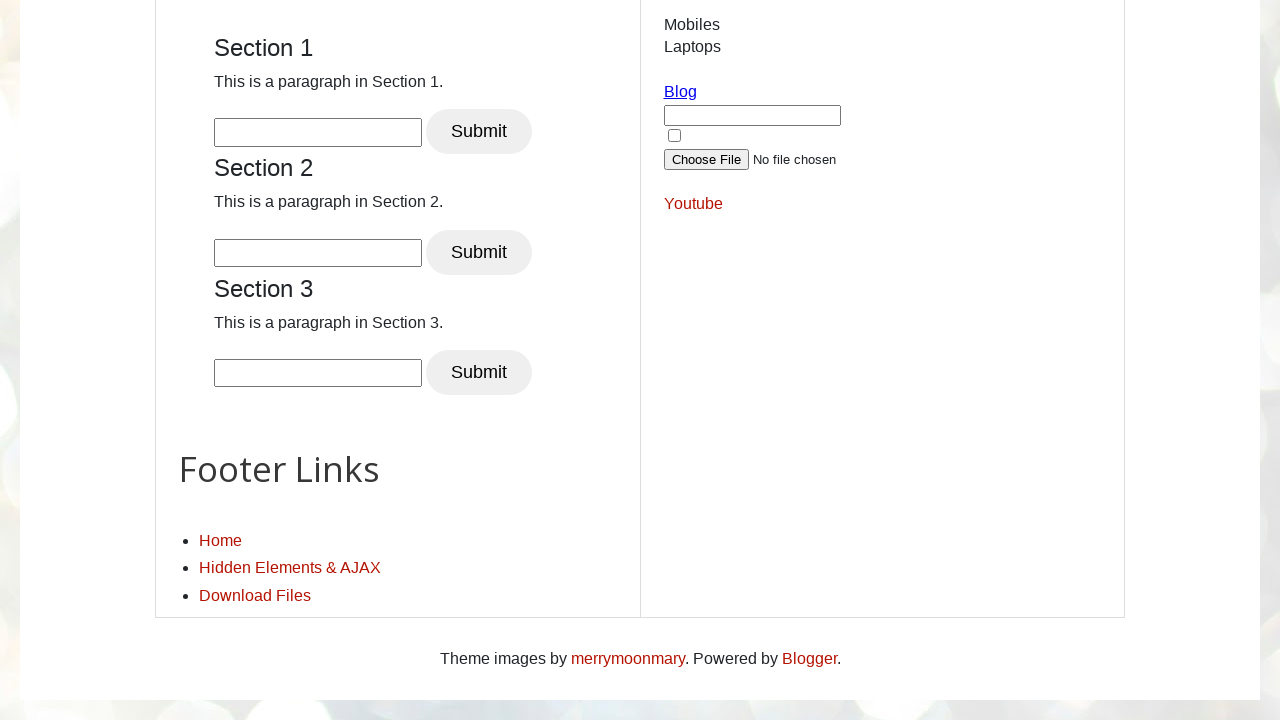

Scrolled to view the Footer Links heading
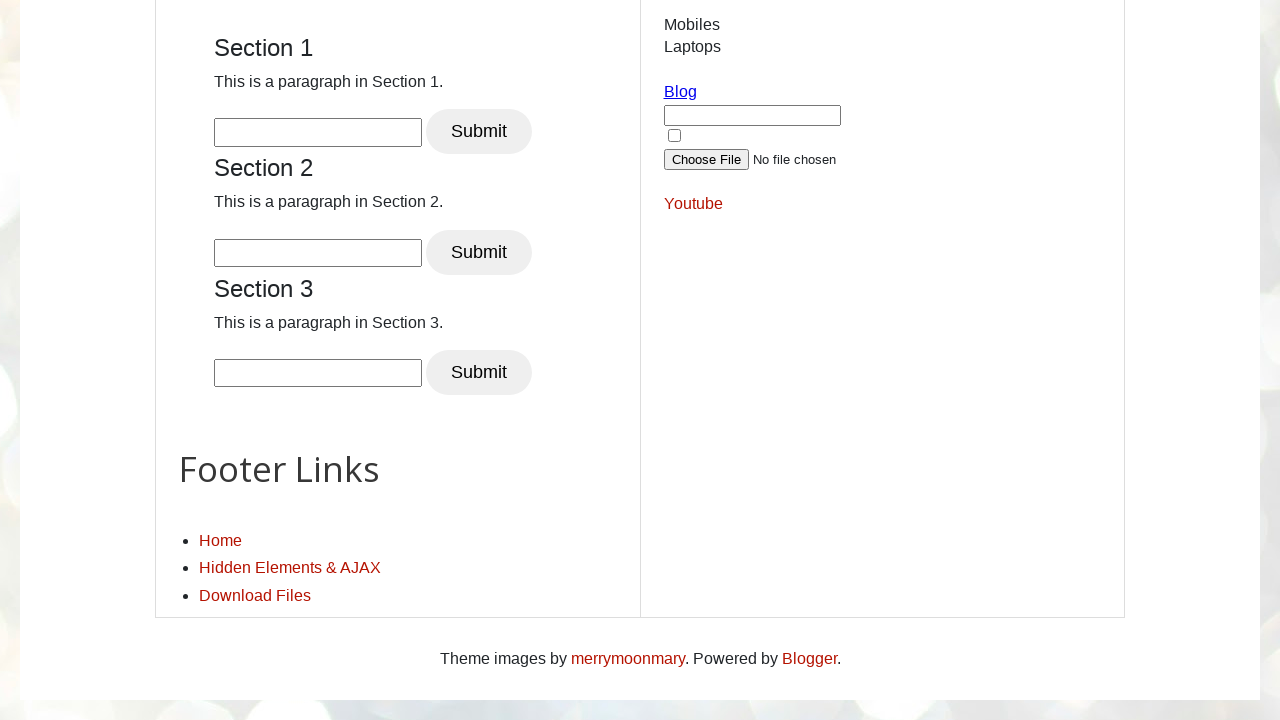

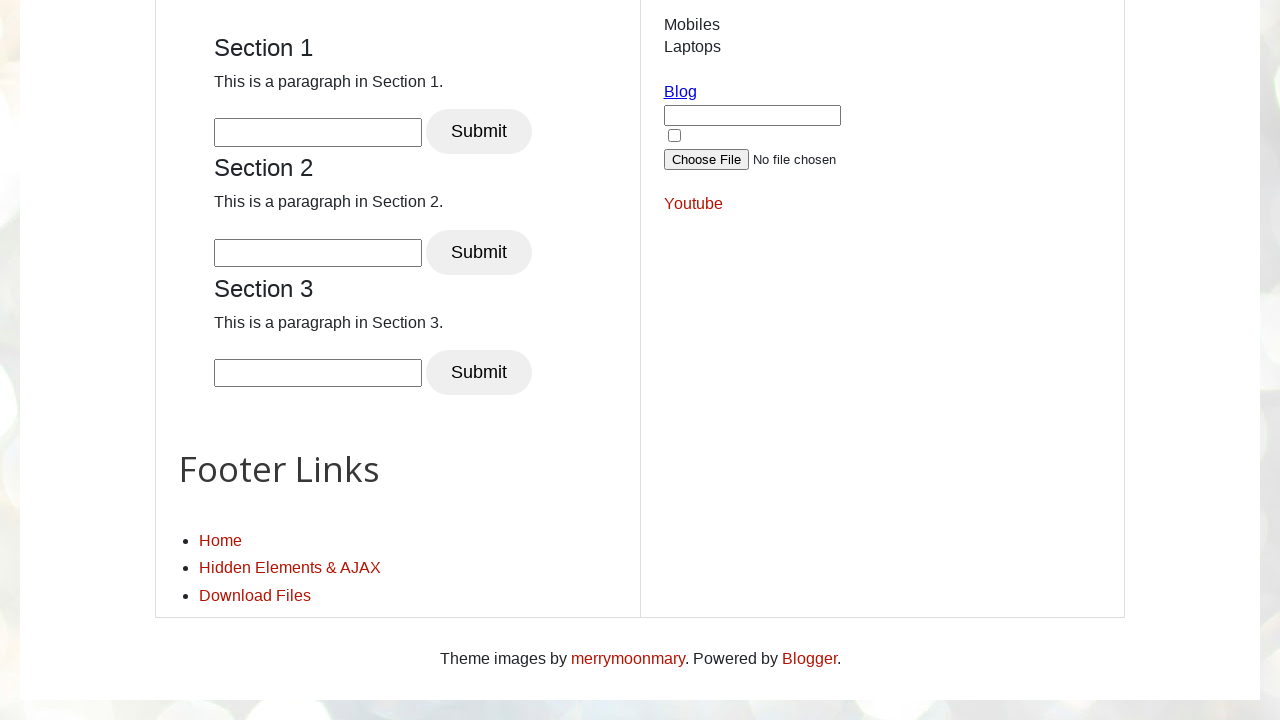